Tests the account registration process by filling out all required fields in the registration form and submitting it to create a new account

Starting URL: https://naveenautomationlabs.com/opencart/index.php?route=account/register

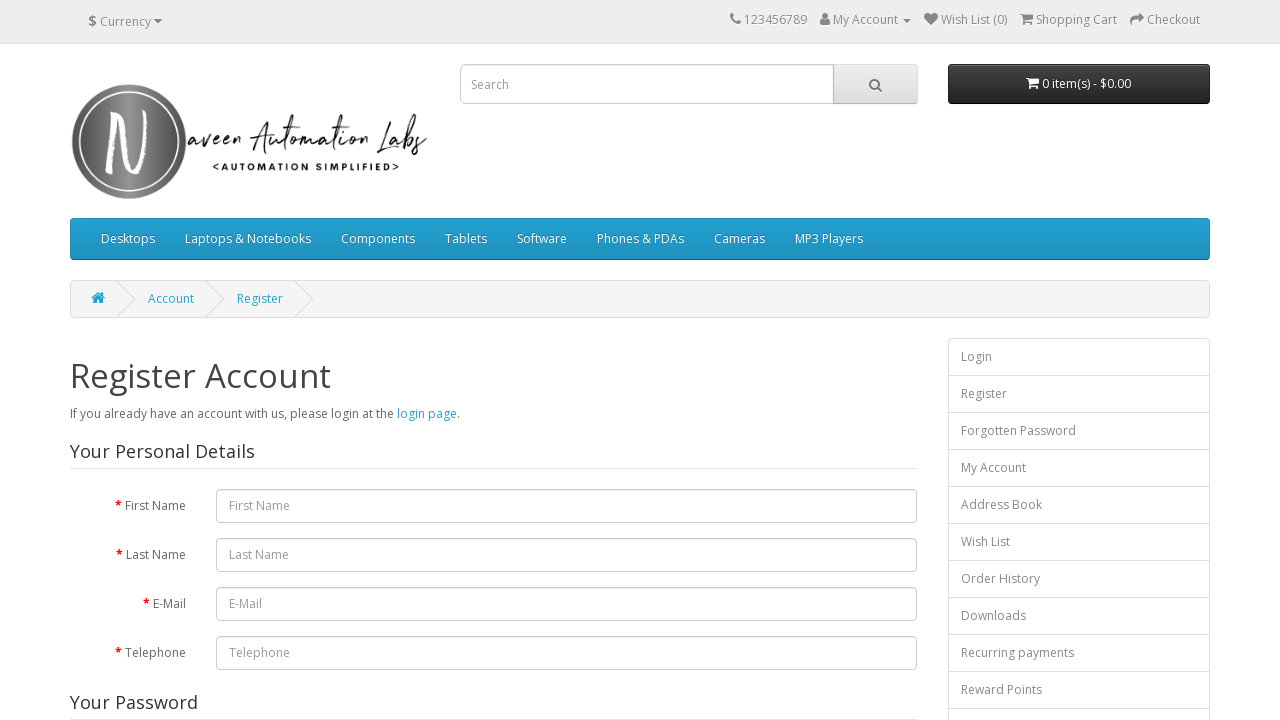

Filled first name field with 'soujanya' on //*[@id='input-firstname']
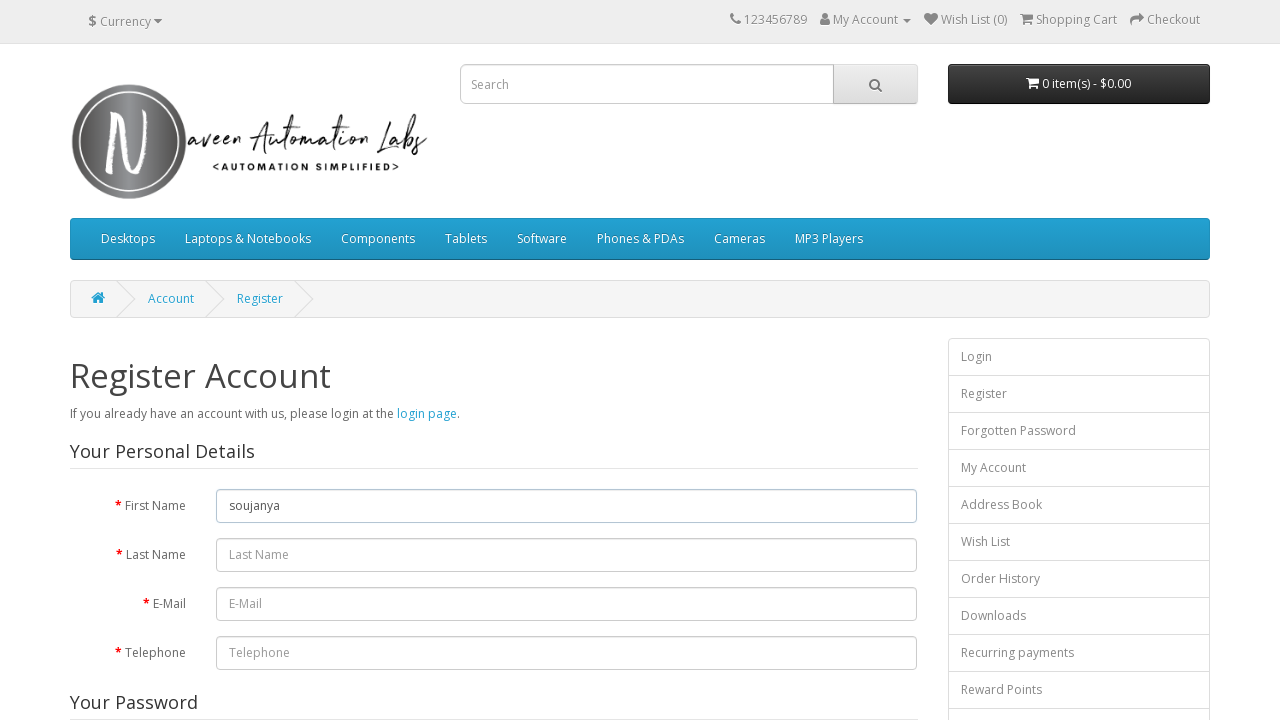

Filled last name field with 'ambati' on #input-lastname
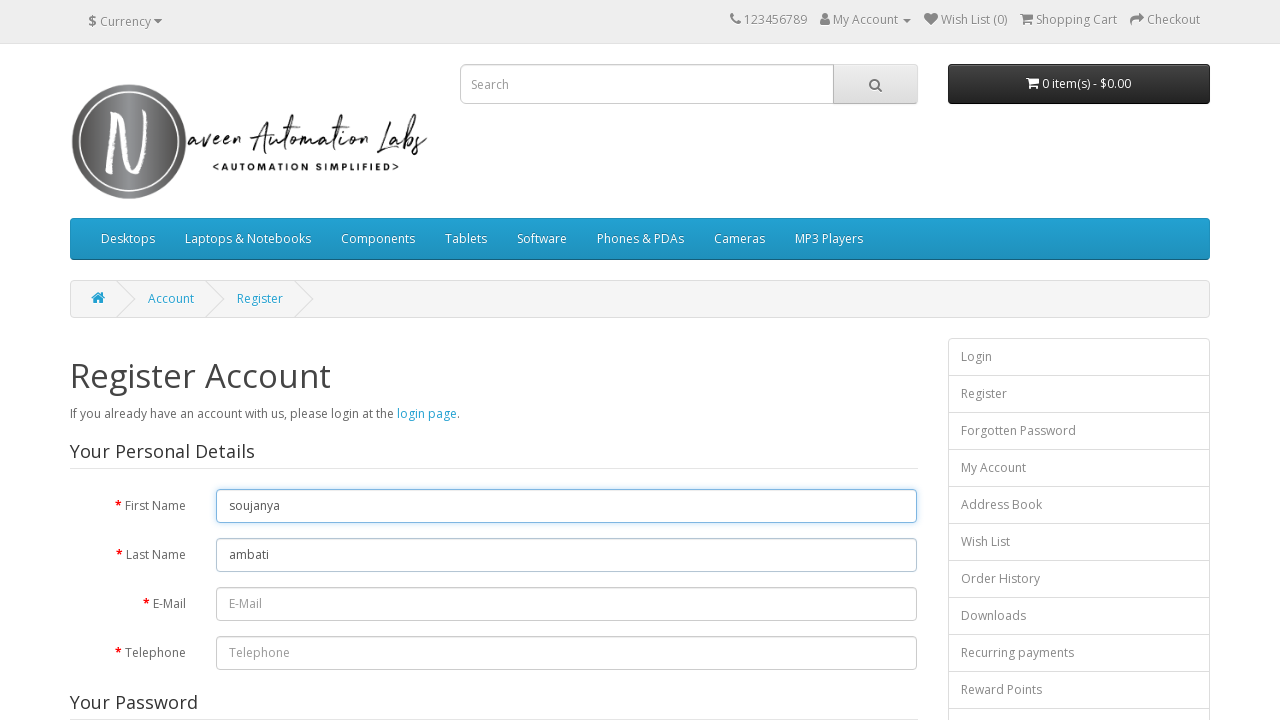

Filled email field with 'soujanya.test847@example.com' on #input-email
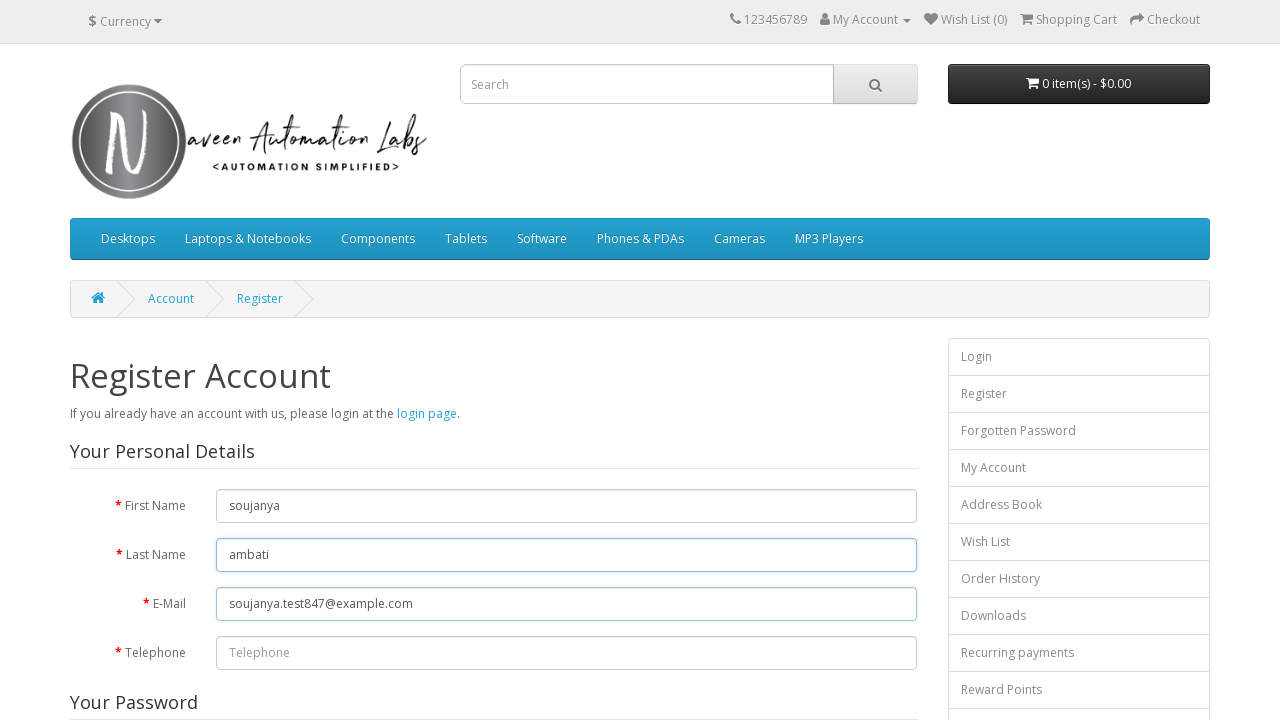

Filled telephone field with '9876543210' on #input-telephone
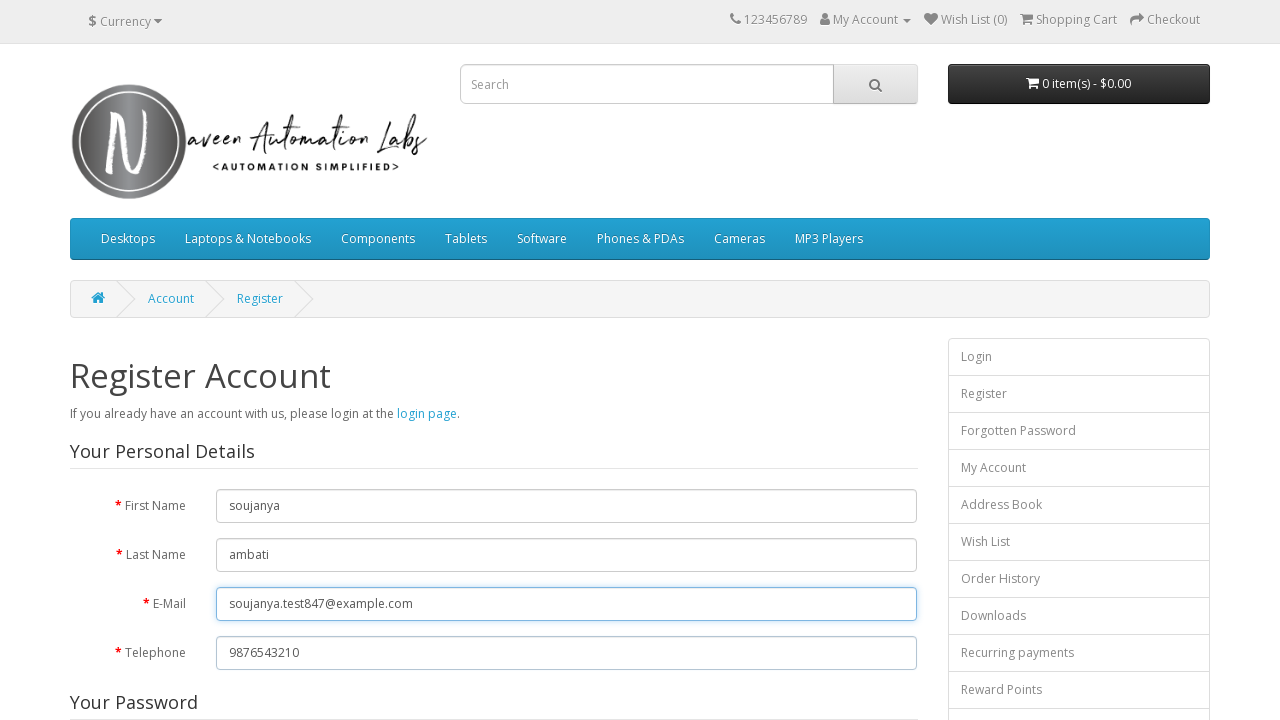

Filled password field with 'Test@2024' on #input-password
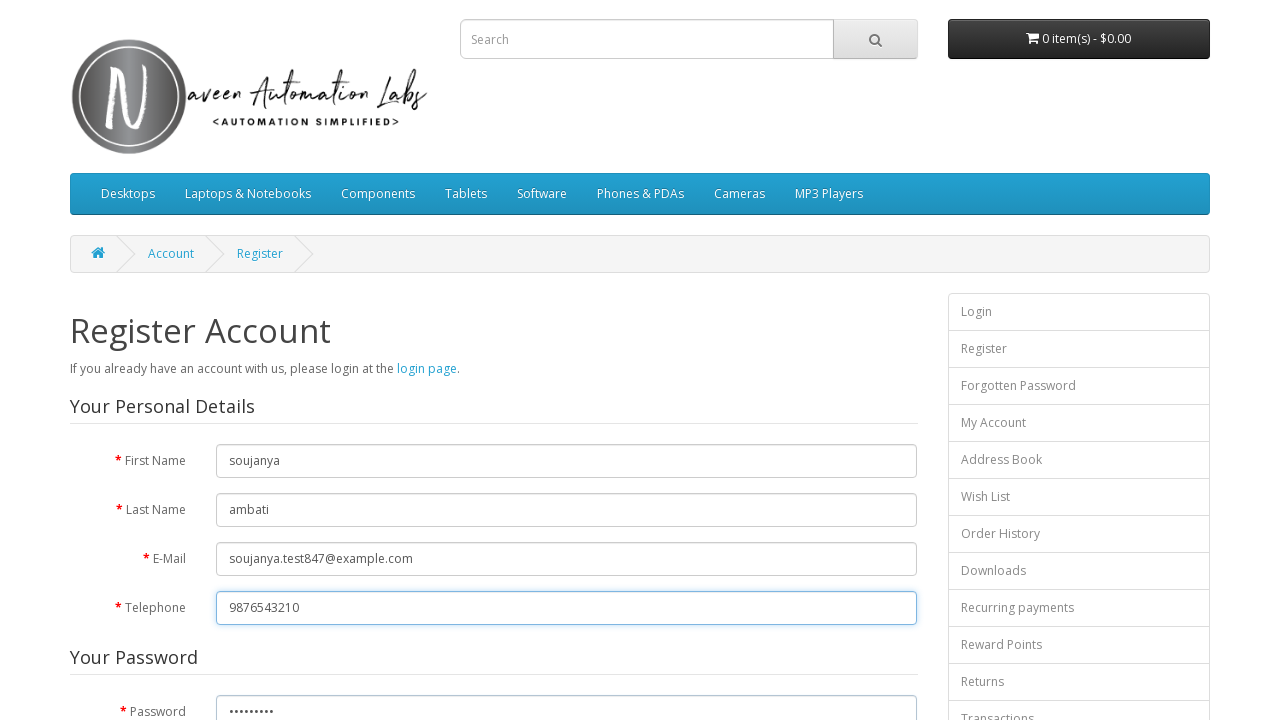

Filled confirm password field with 'Test@2024' on #input-confirm
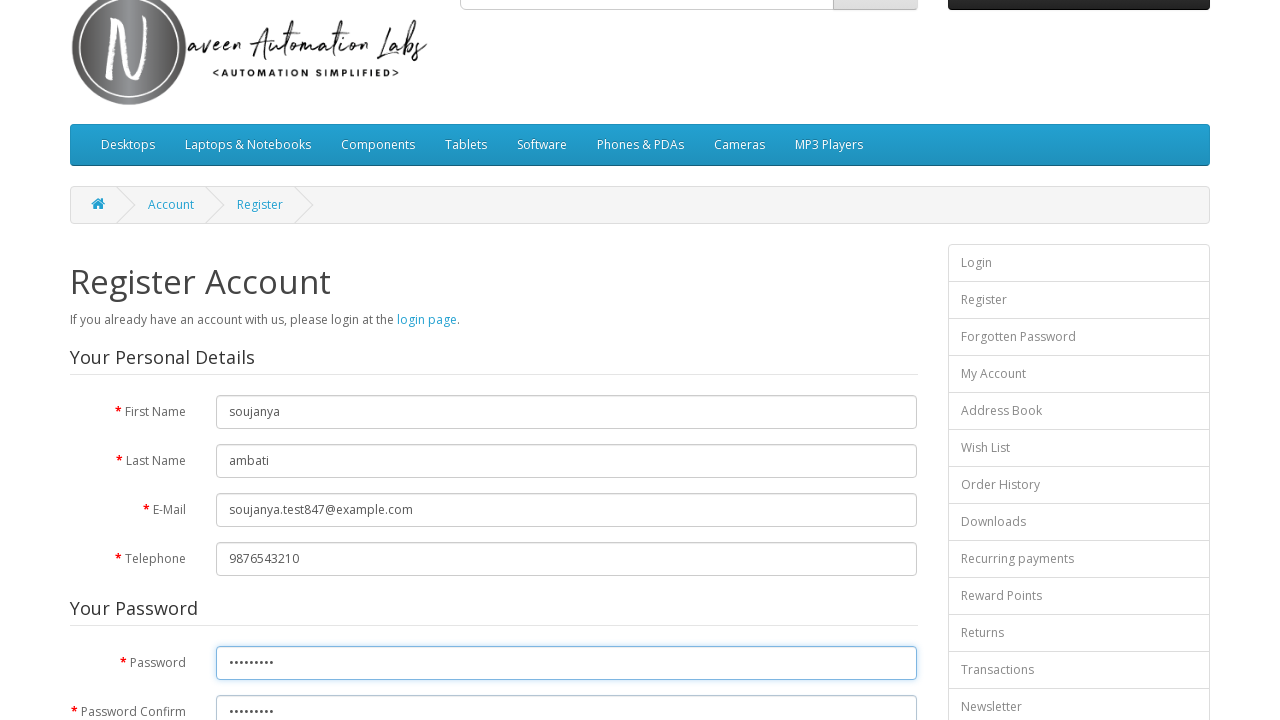

Clicked privacy policy checkbox to agree at (825, 424) on input[name='agree']
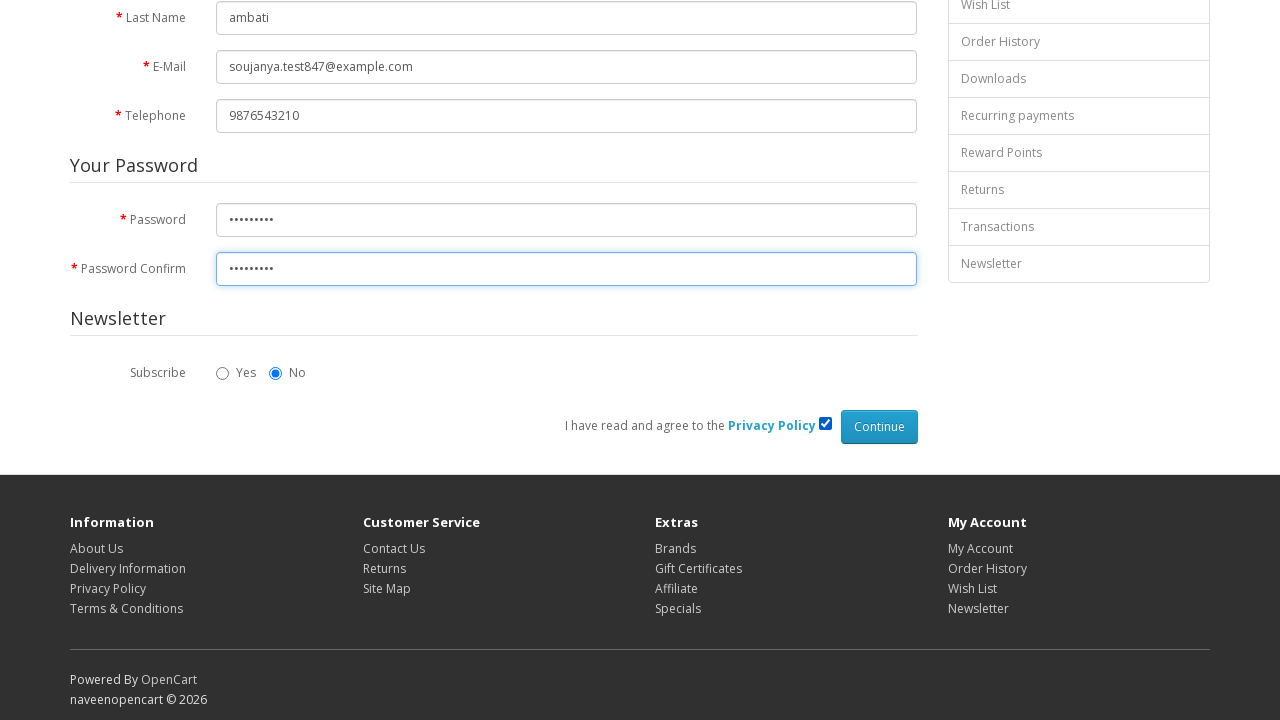

Clicked continue button to submit registration form at (879, 427) on #content > form > div > div > input.btn.btn-primary
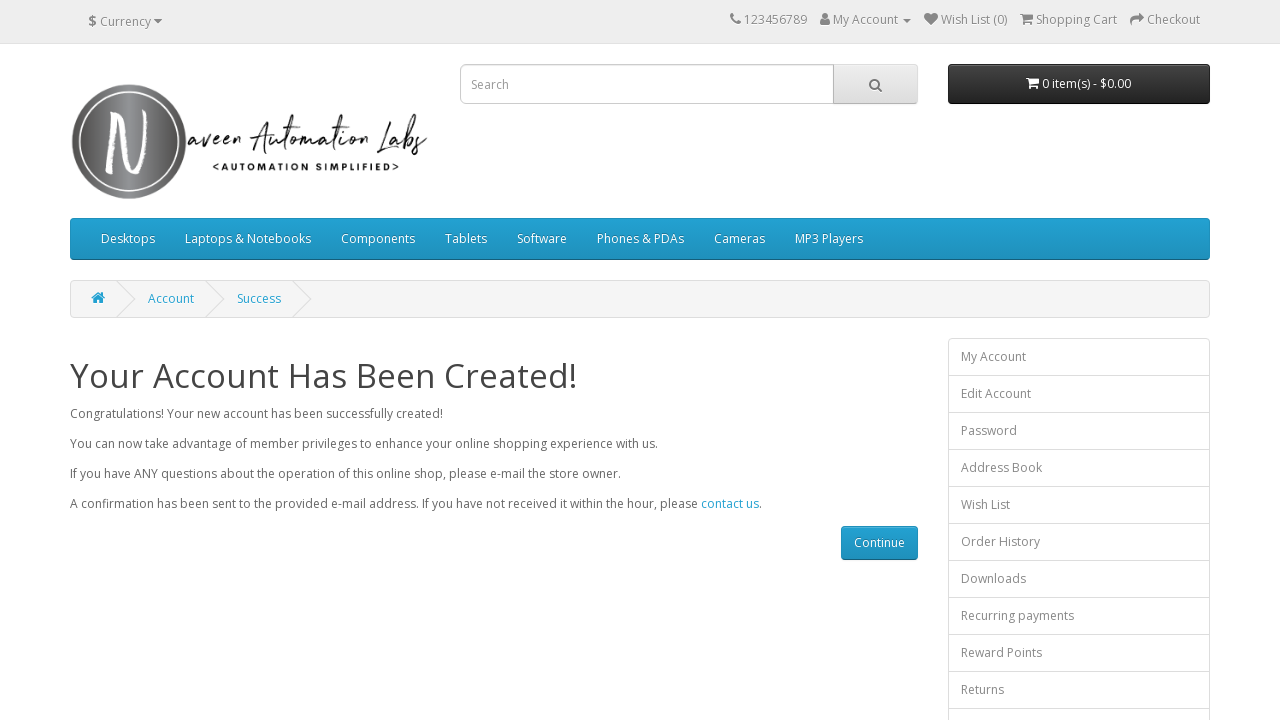

Confirmation page loaded with heading element present
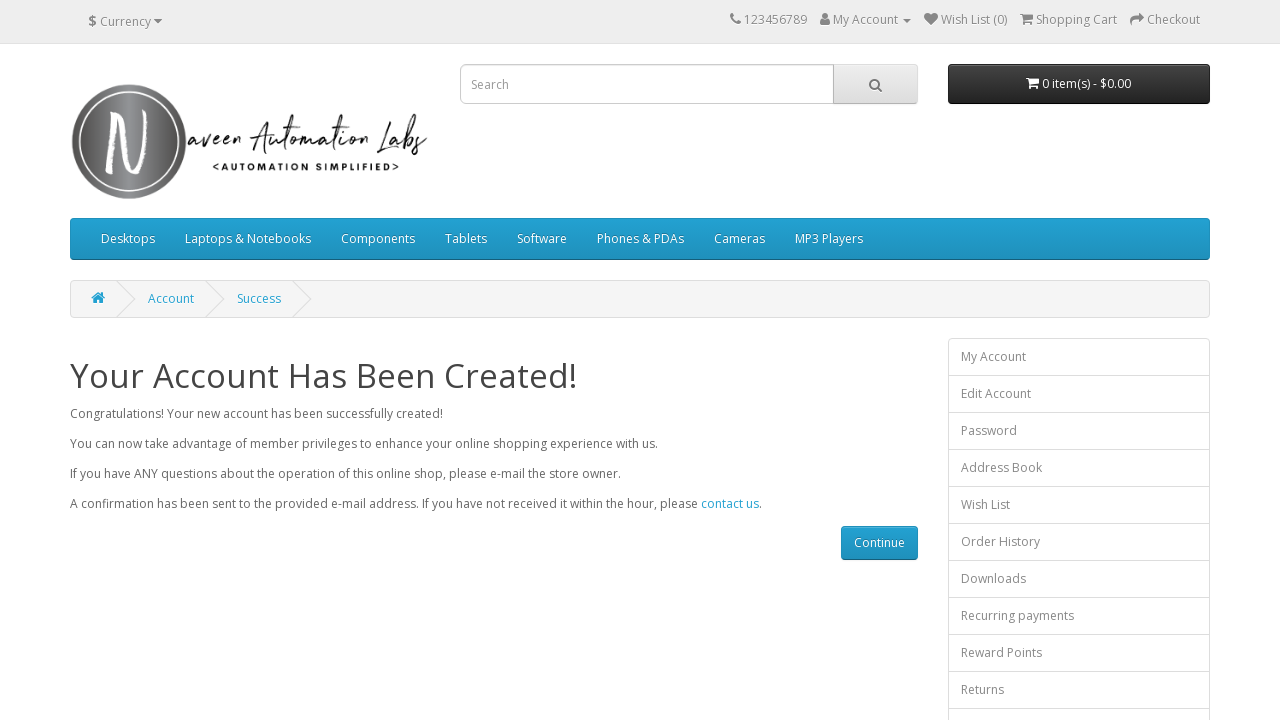

Retrieved confirmation message text from heading
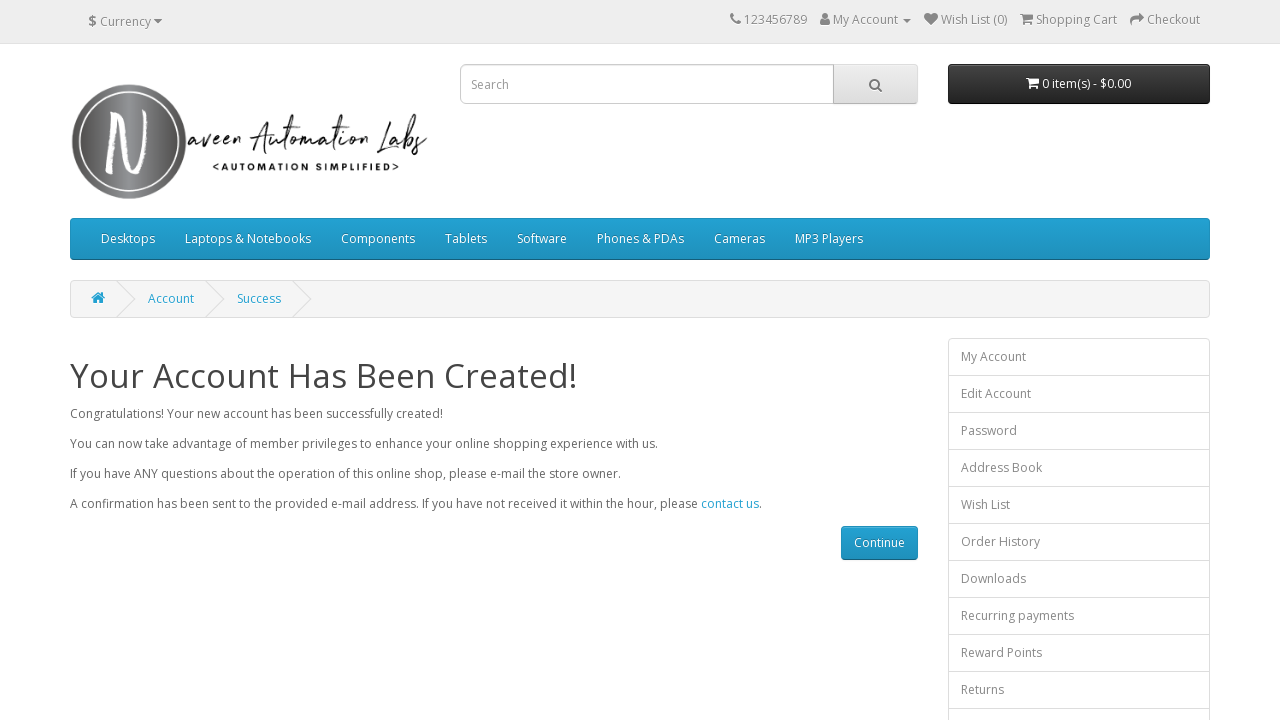

Verified account creation success with confirmation message 'Your Account Has Been Created!'
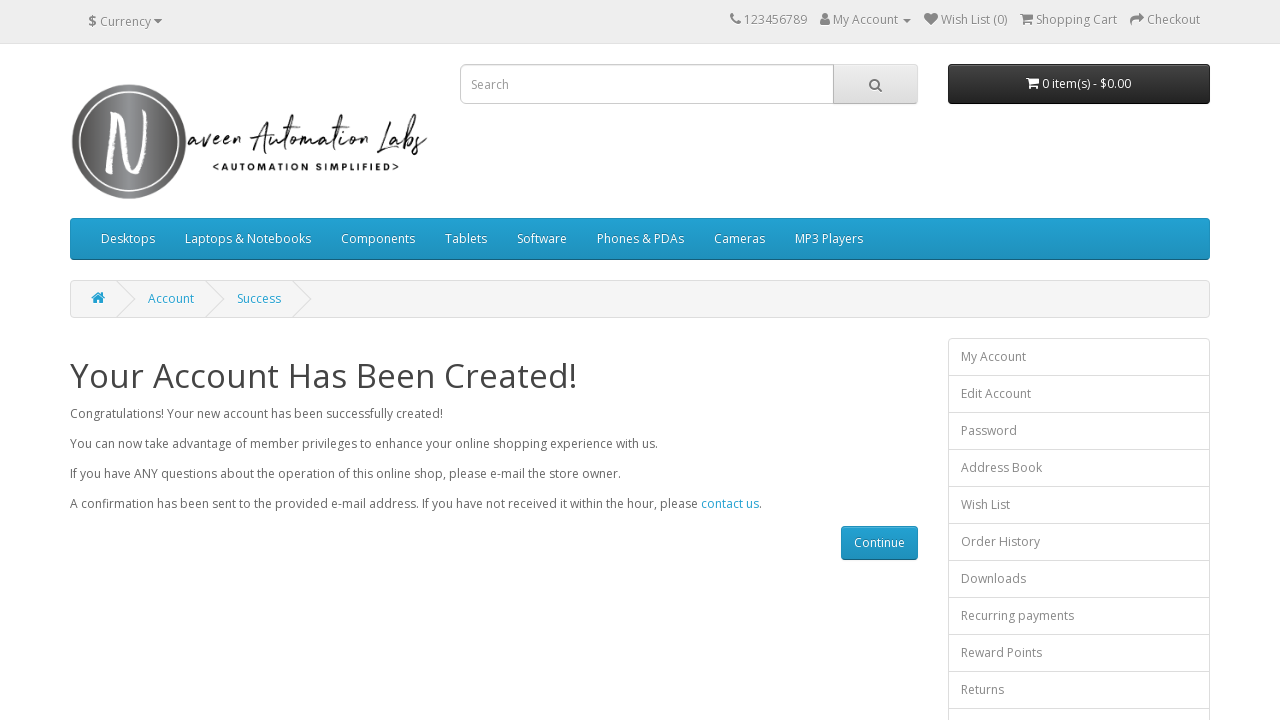

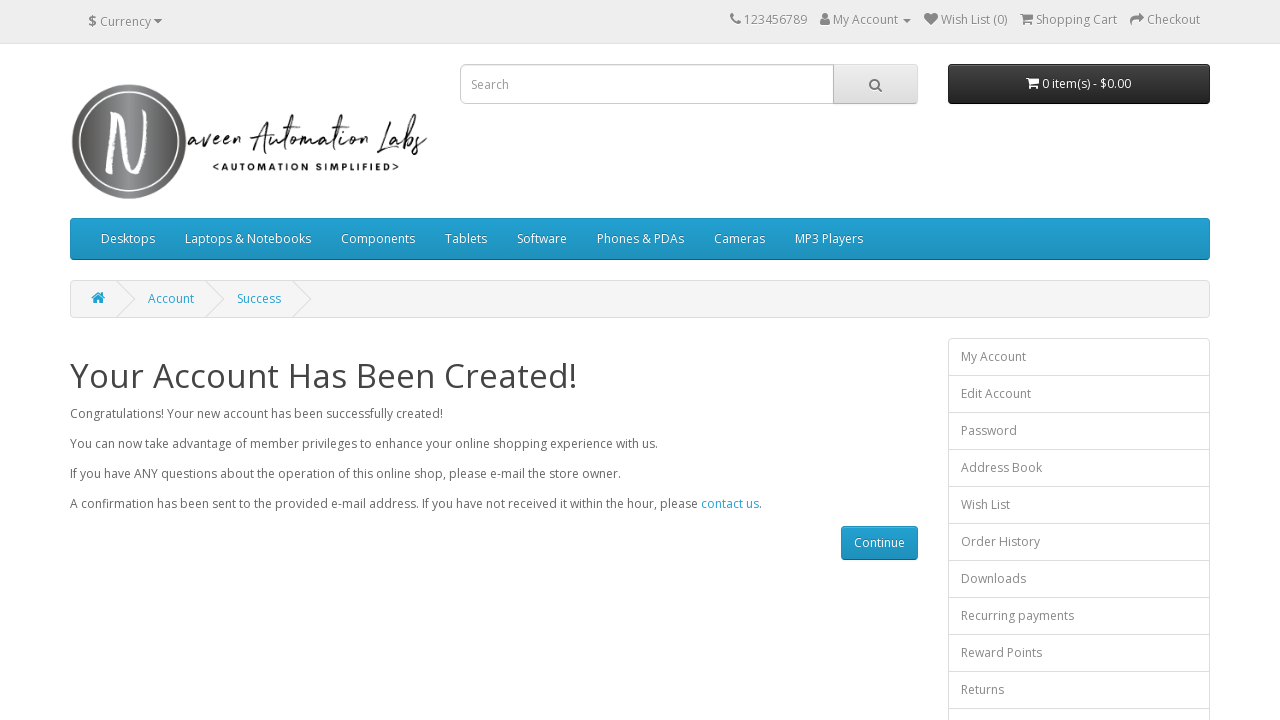